Tests dynamic loading functionality by clicking a start button and waiting for the loading icon to disappear and hello text to appear, with 10 second wait configuration.

Starting URL: https://automationfc.github.io/dynamic-loading/

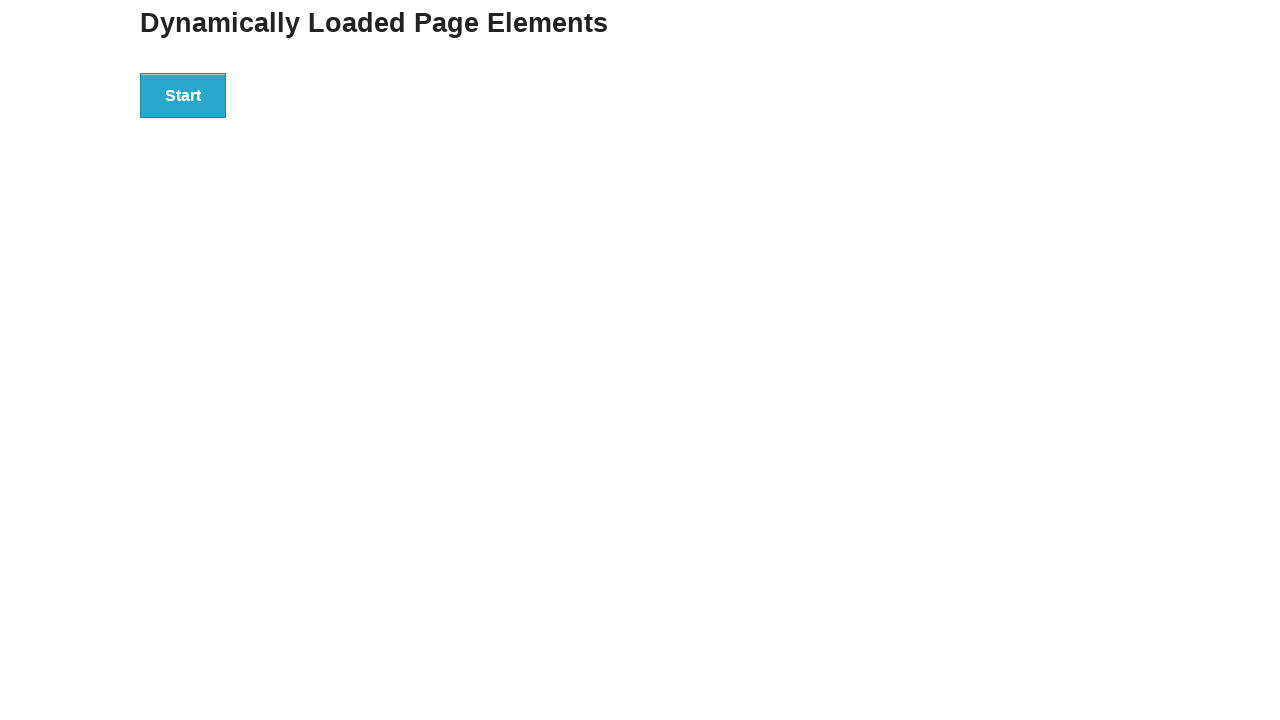

Clicked the start button to trigger dynamic loading at (183, 95) on div#start > button
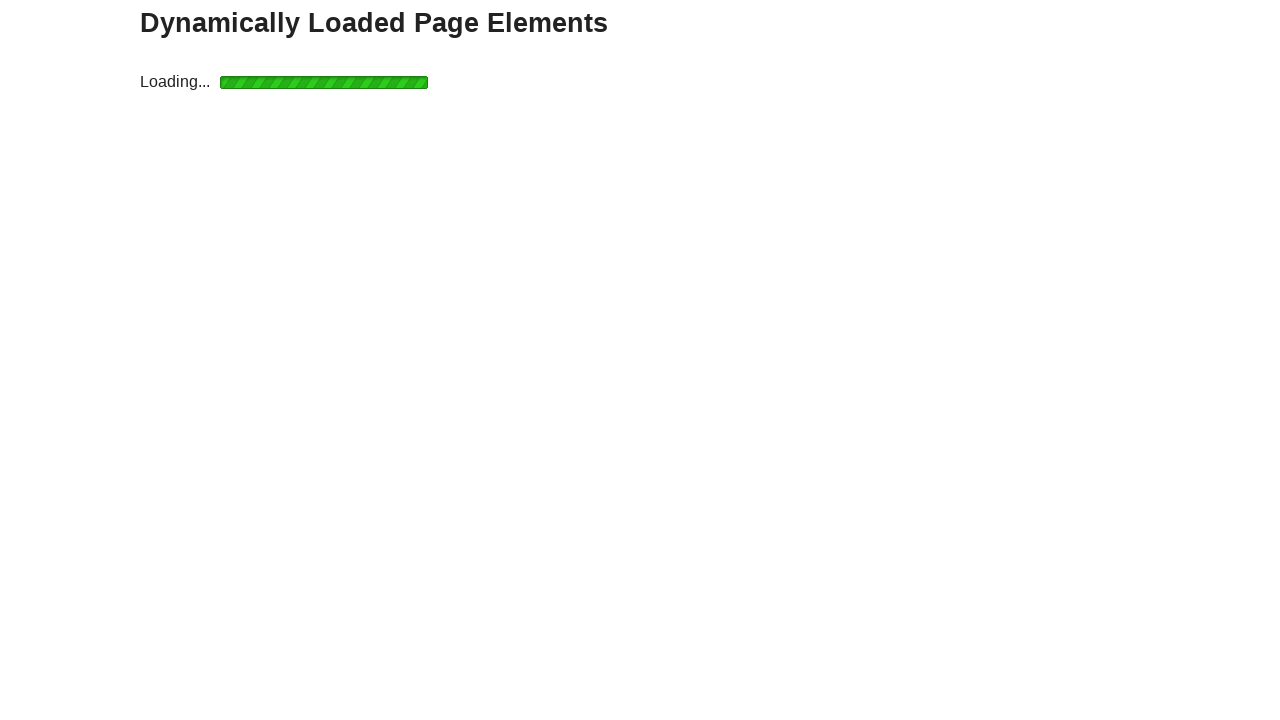

Waited for loading icon to disappear
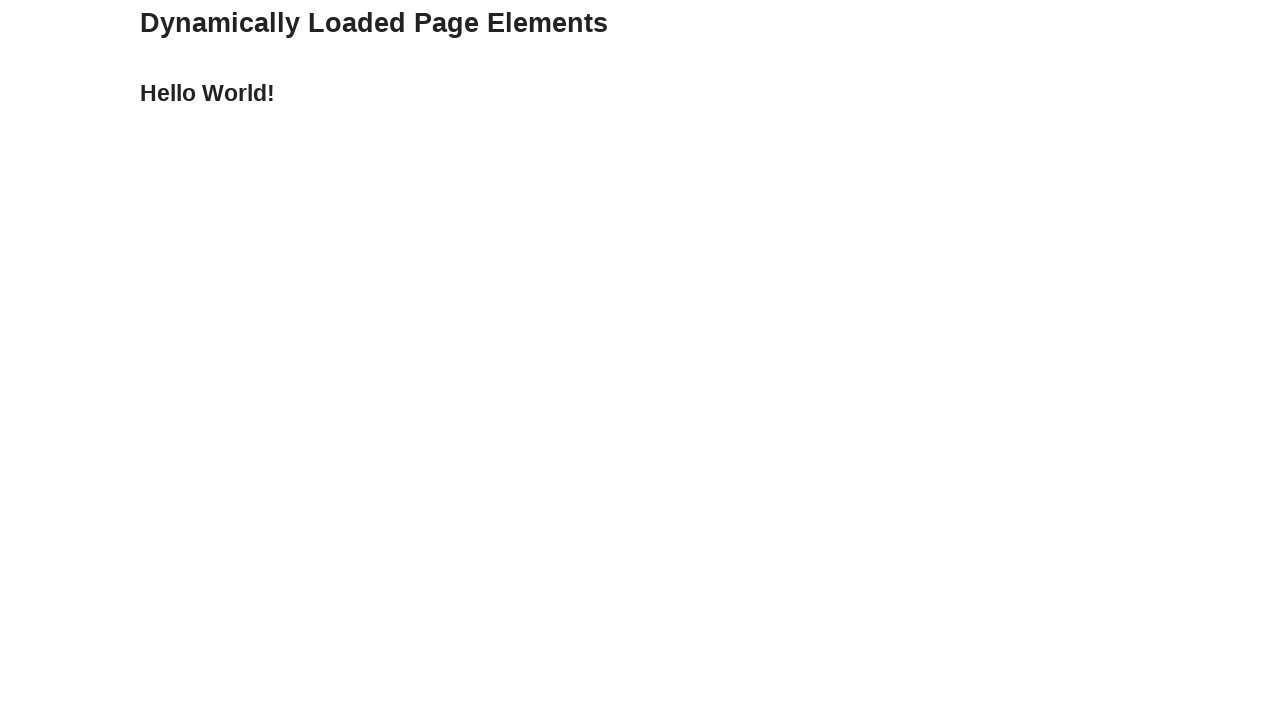

Waited for hello text to appear after dynamic loading completed
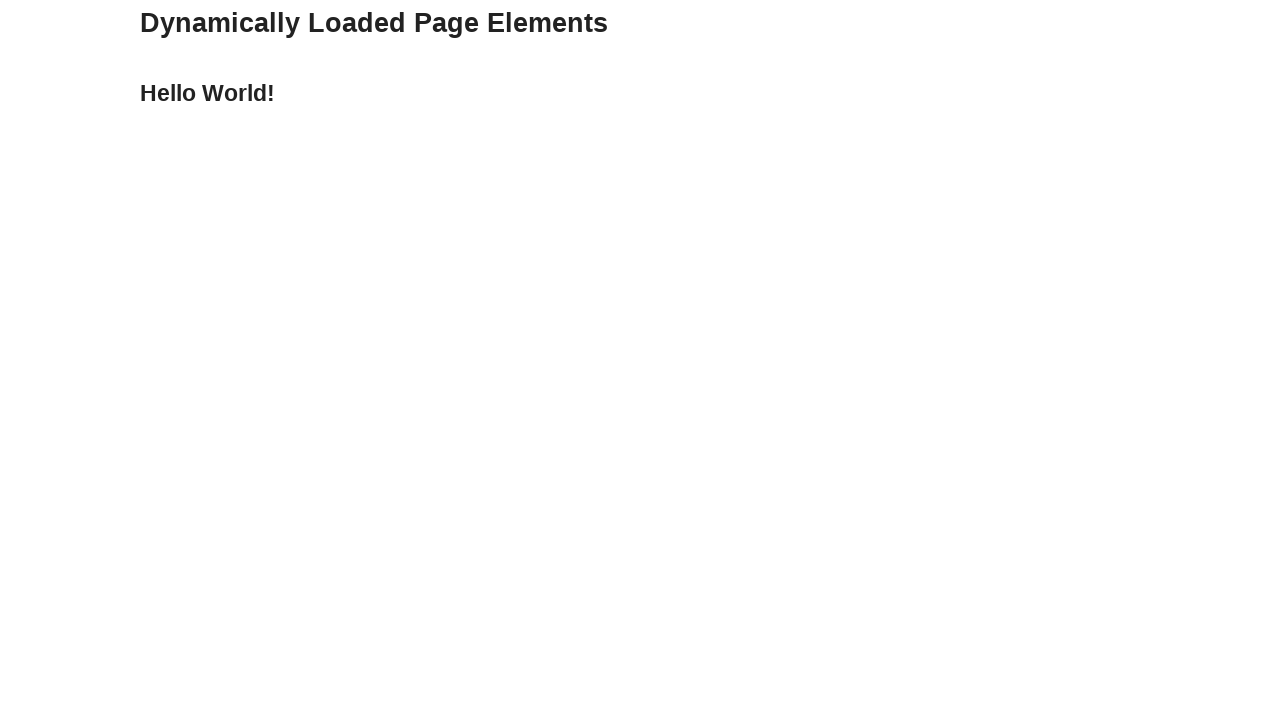

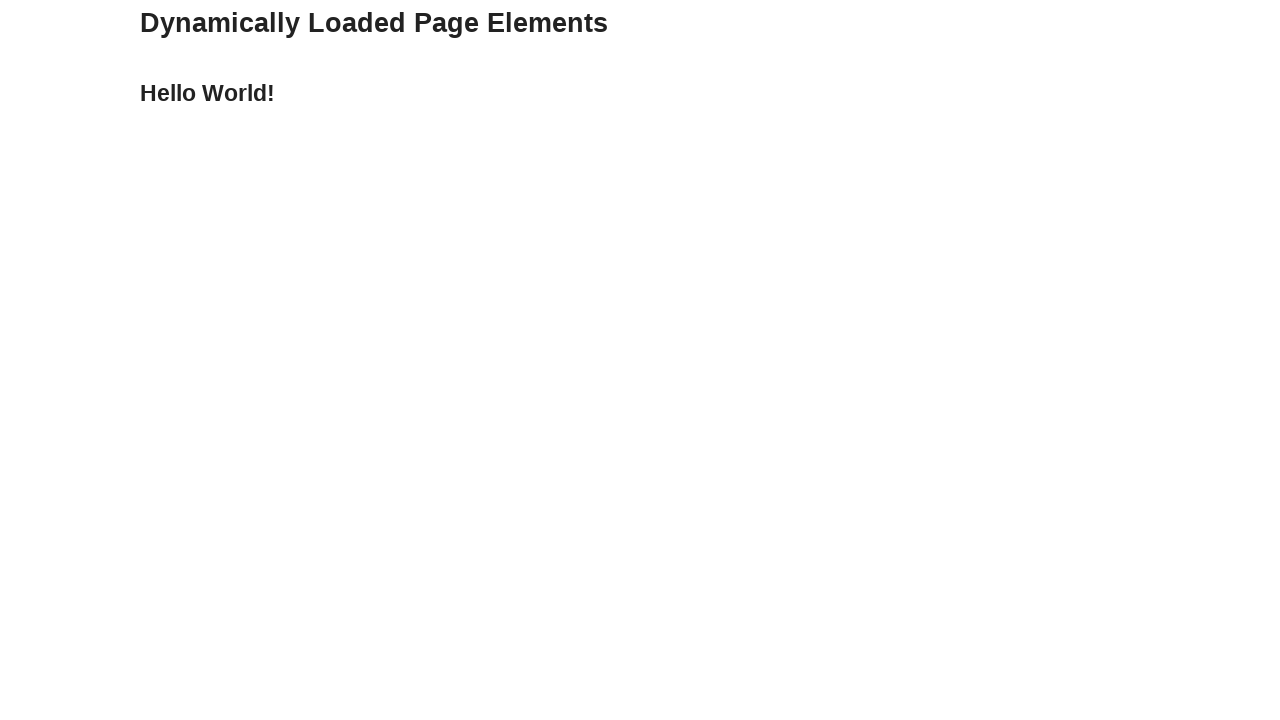